Tests double-click functionality on jQuery API documentation page by switching to an iframe and double-clicking a specific element

Starting URL: https://api.jquery.com/dblclick/

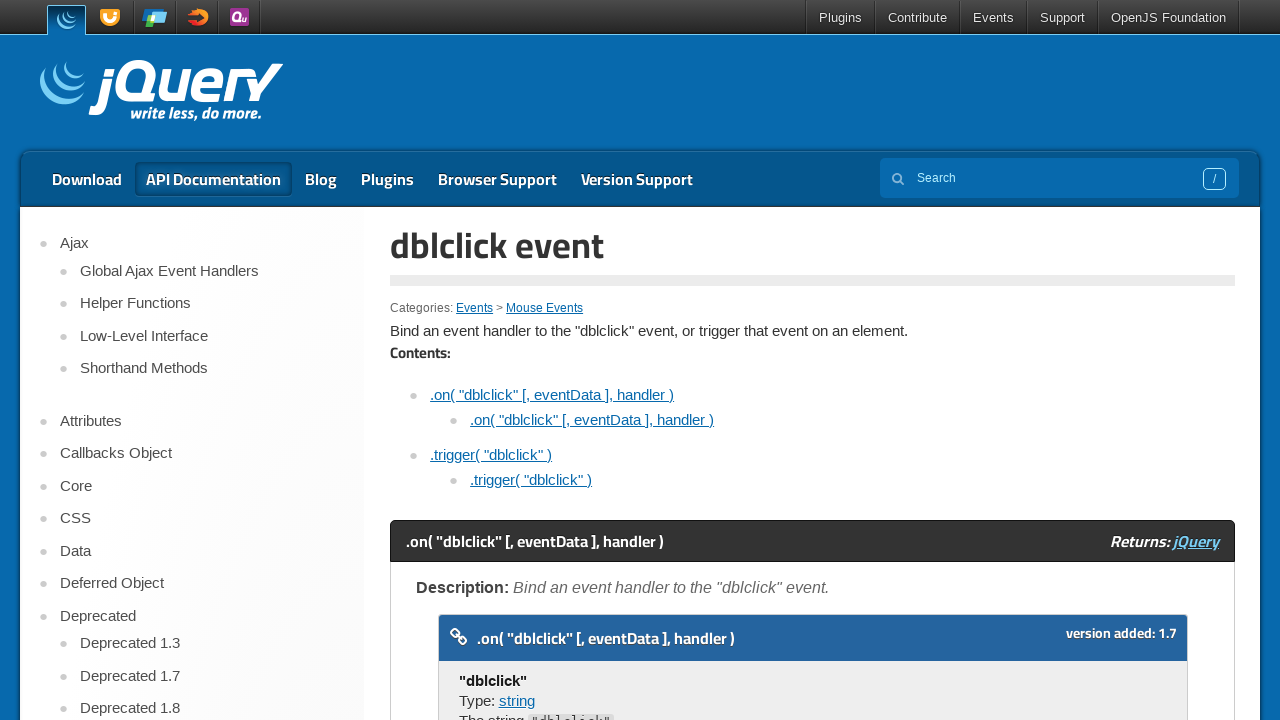

Located the iframe element containing the demo
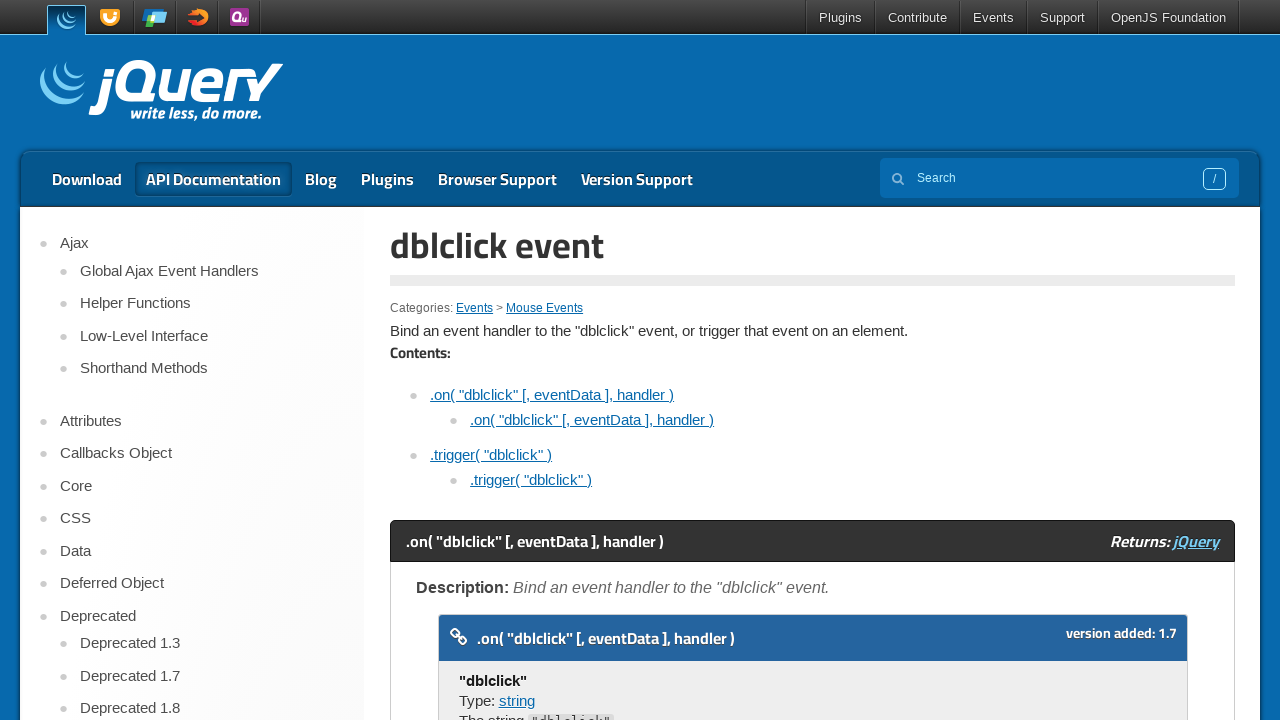

Set target frame to the located iframe
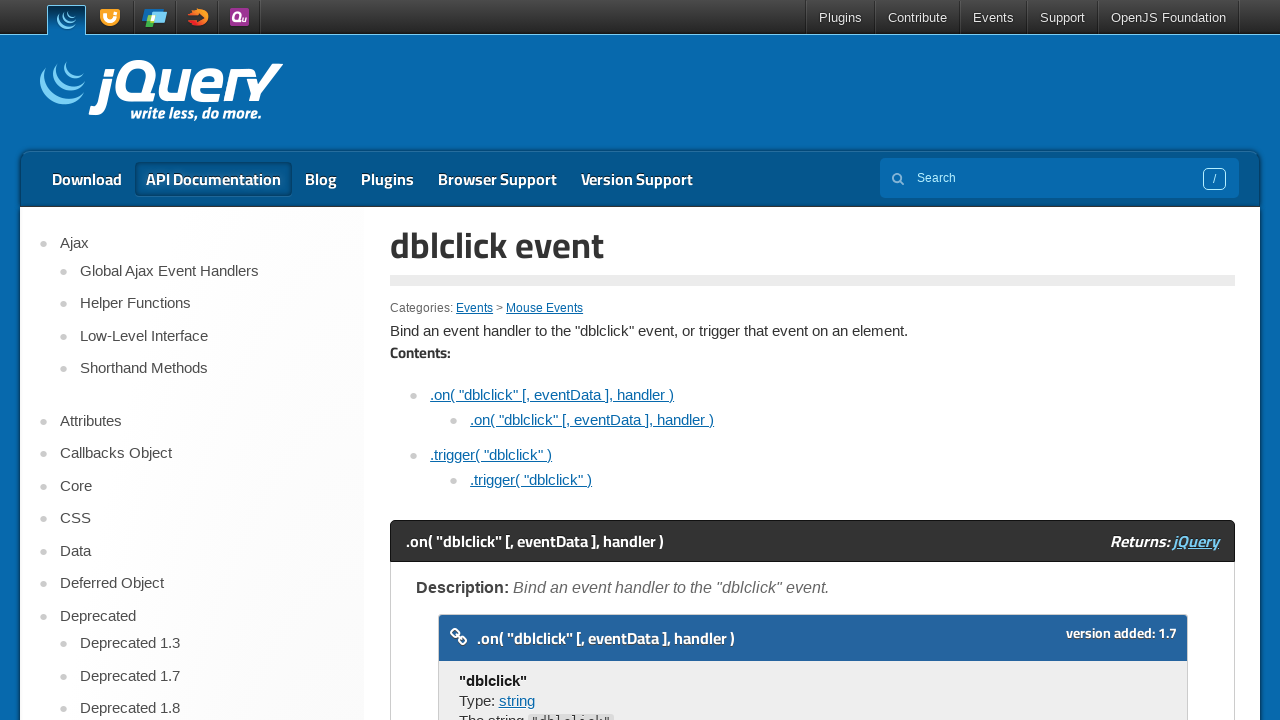

Double-clicked the block element within the iframe to test dblclick functionality at (478, 360) on xpath=//iframe >> nth=0 >> internal:control=enter-frame >> xpath=//span[contains
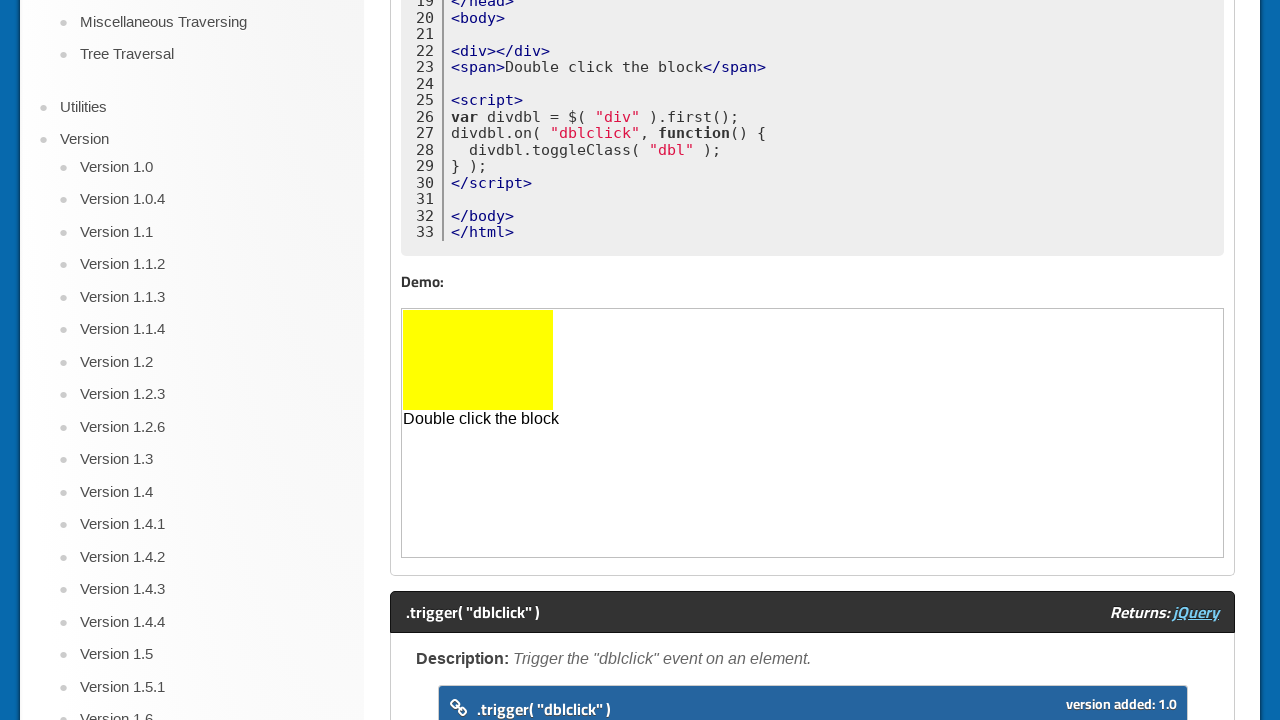

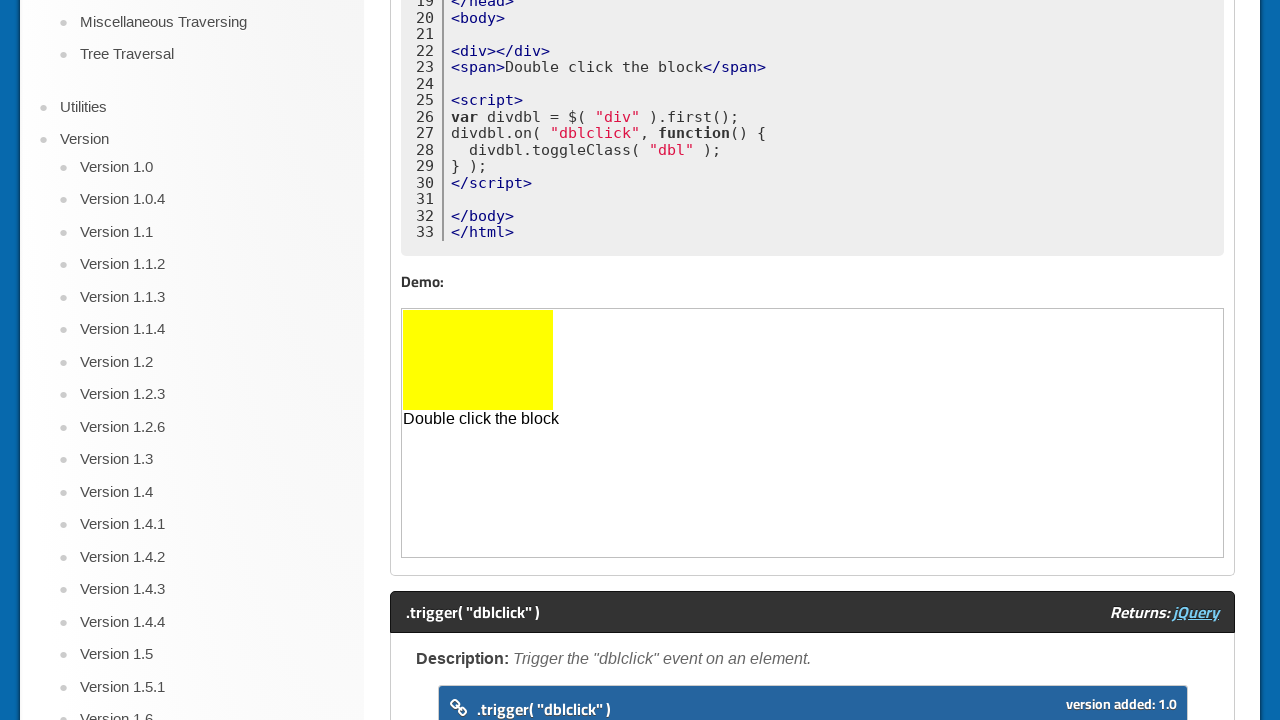